Tests the login error handling on Saucedemo by entering invalid credentials and verifying that an error message is displayed.

Starting URL: https://www.saucedemo.com

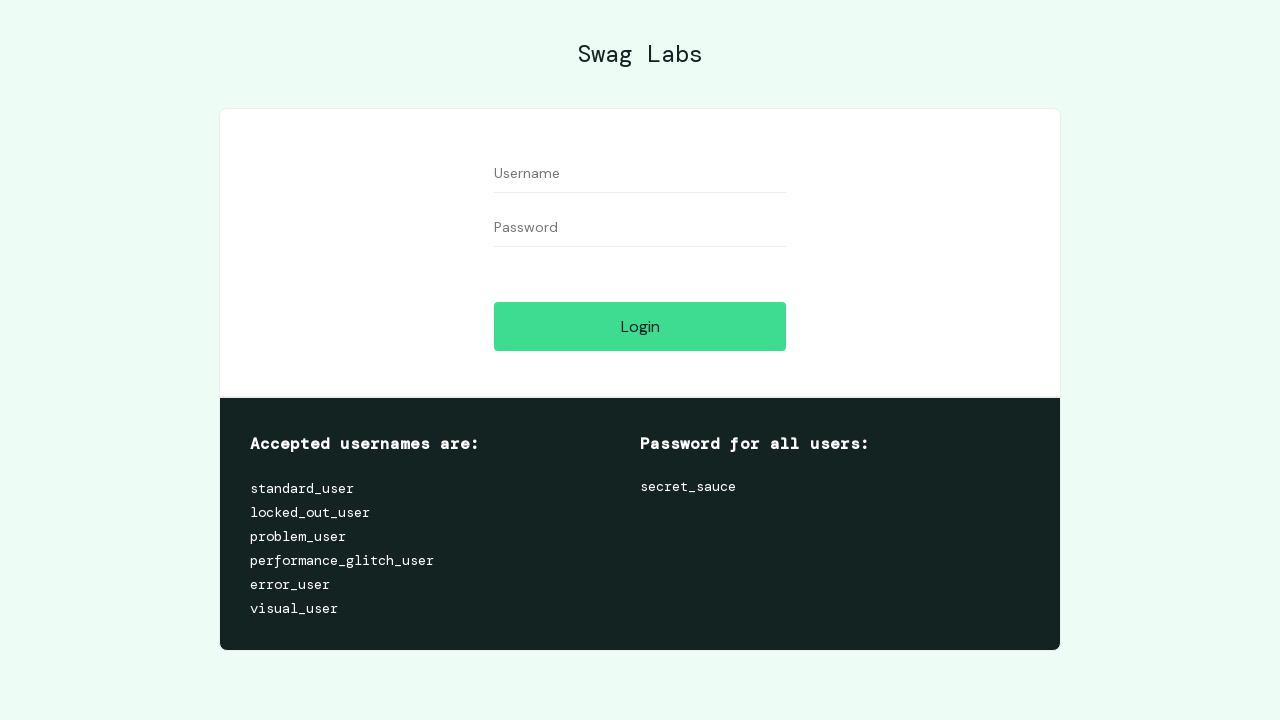

Filled username field with 'invalid_user' on #user-name
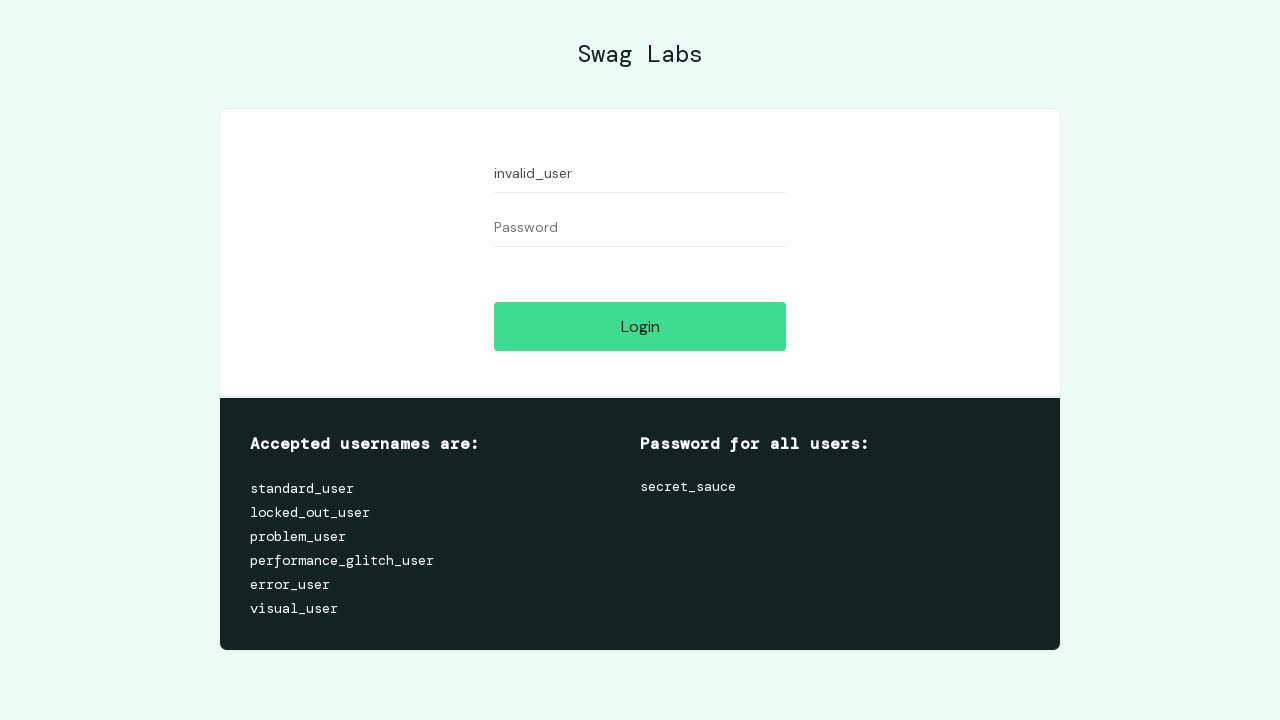

Filled password field with 'wrong_password' on #password
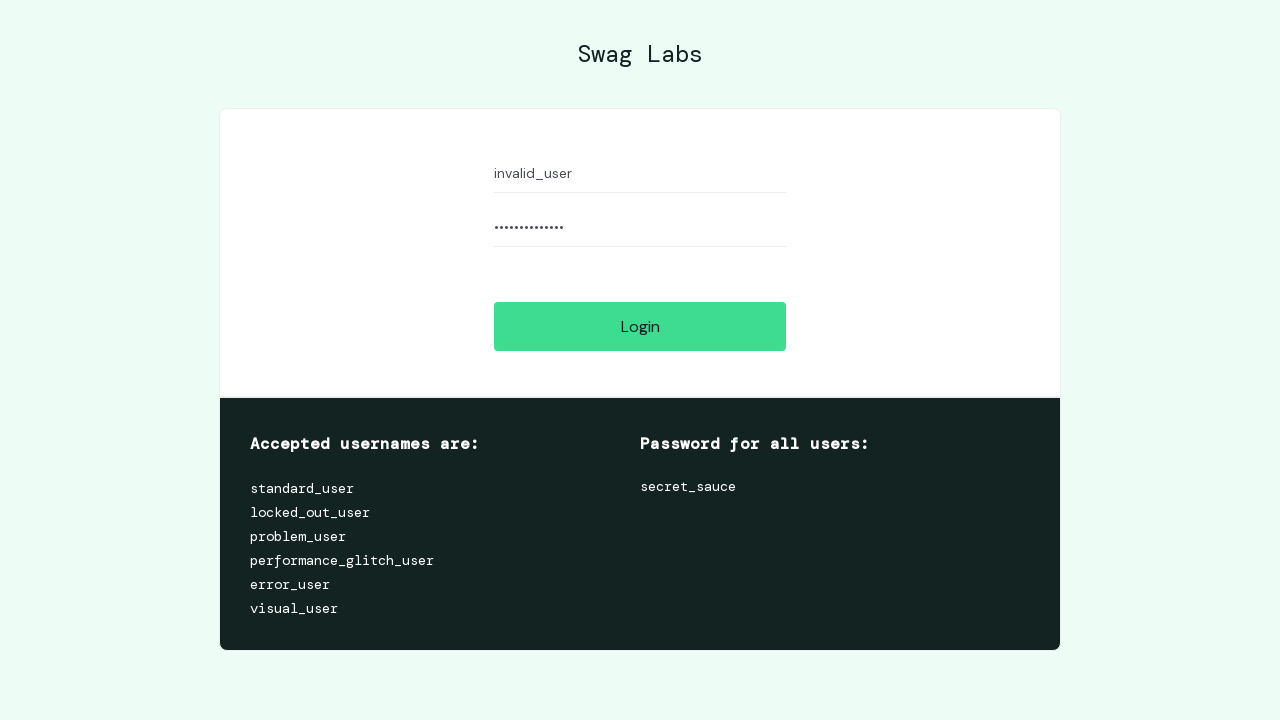

Clicked login button at (640, 326) on #login-button
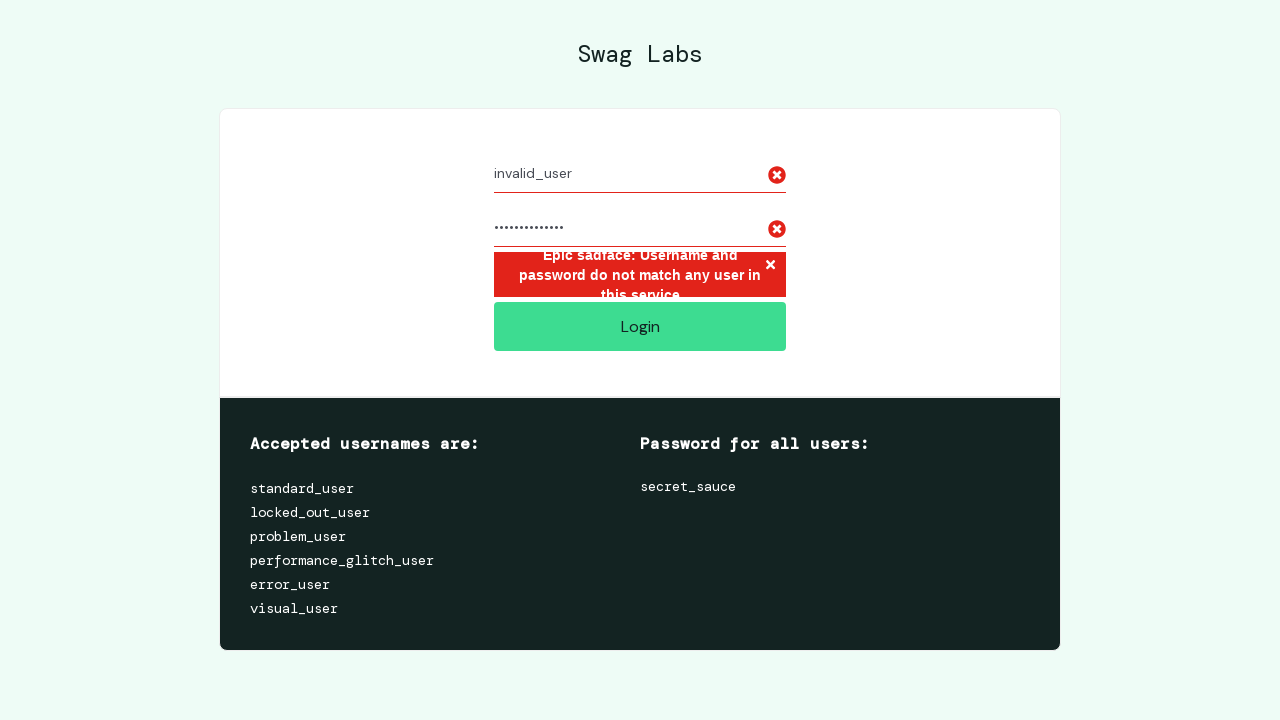

Error message appeared on page
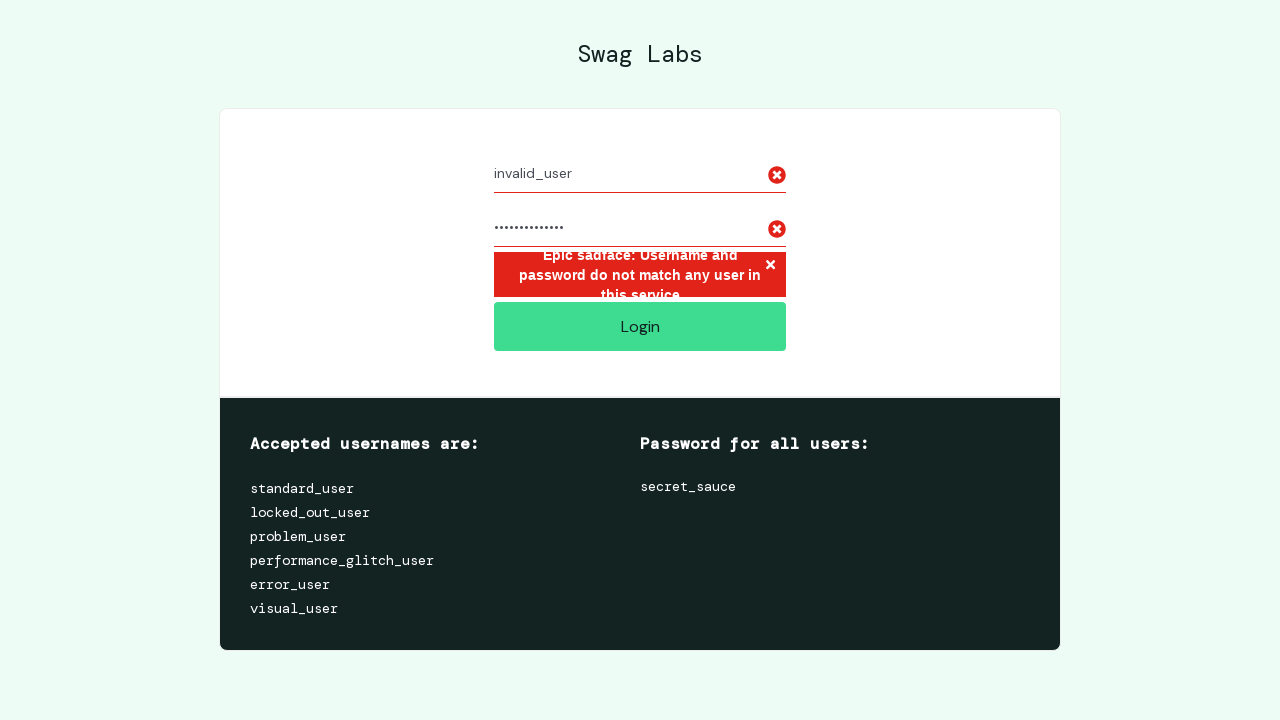

Verified error message is visible
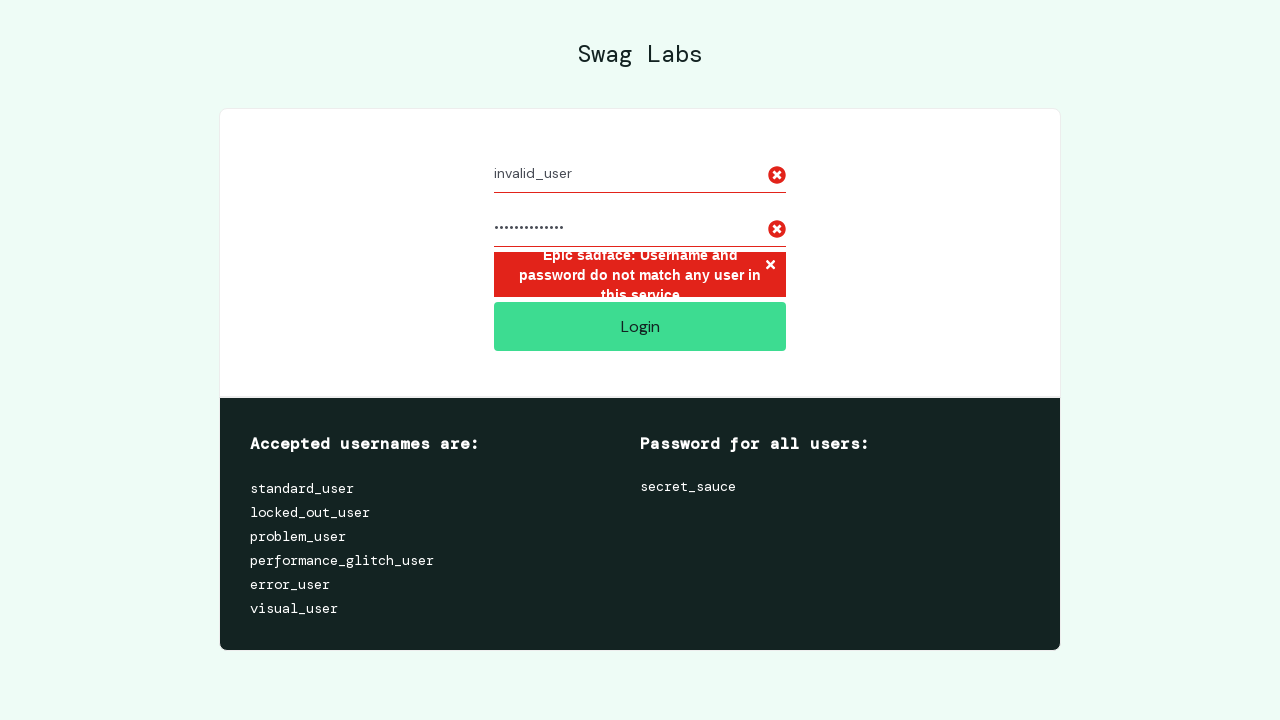

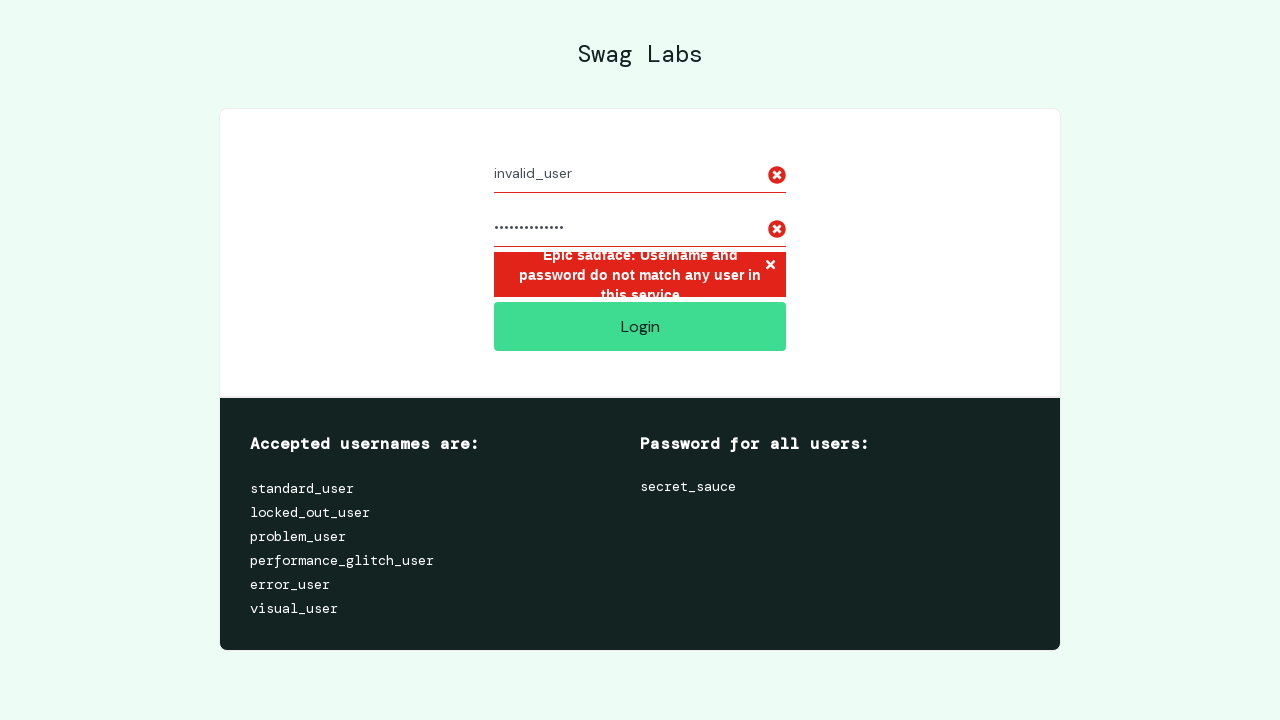